Tests using Actions class to send data to input field with shift key held down to produce uppercase text

Starting URL: https://bonigarcia.dev/selenium-webdriver-java/web-form.html

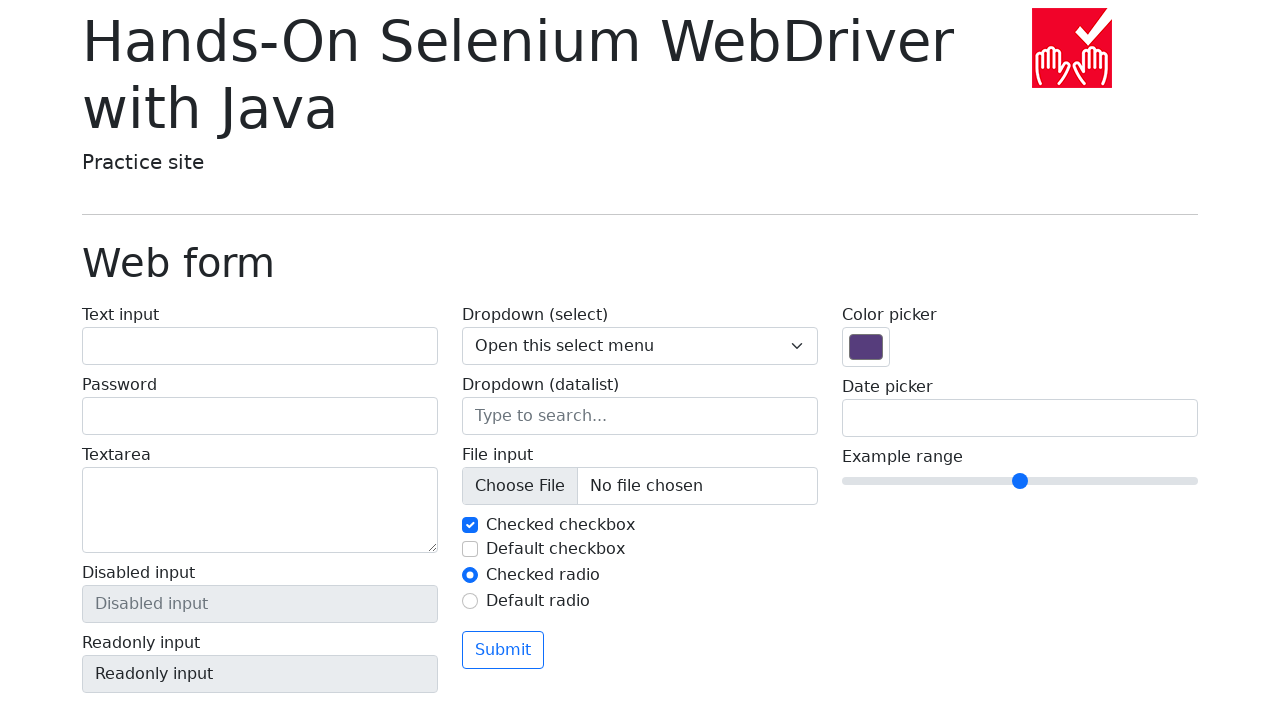

Clicked on text input field at (260, 346) on #my-text-id
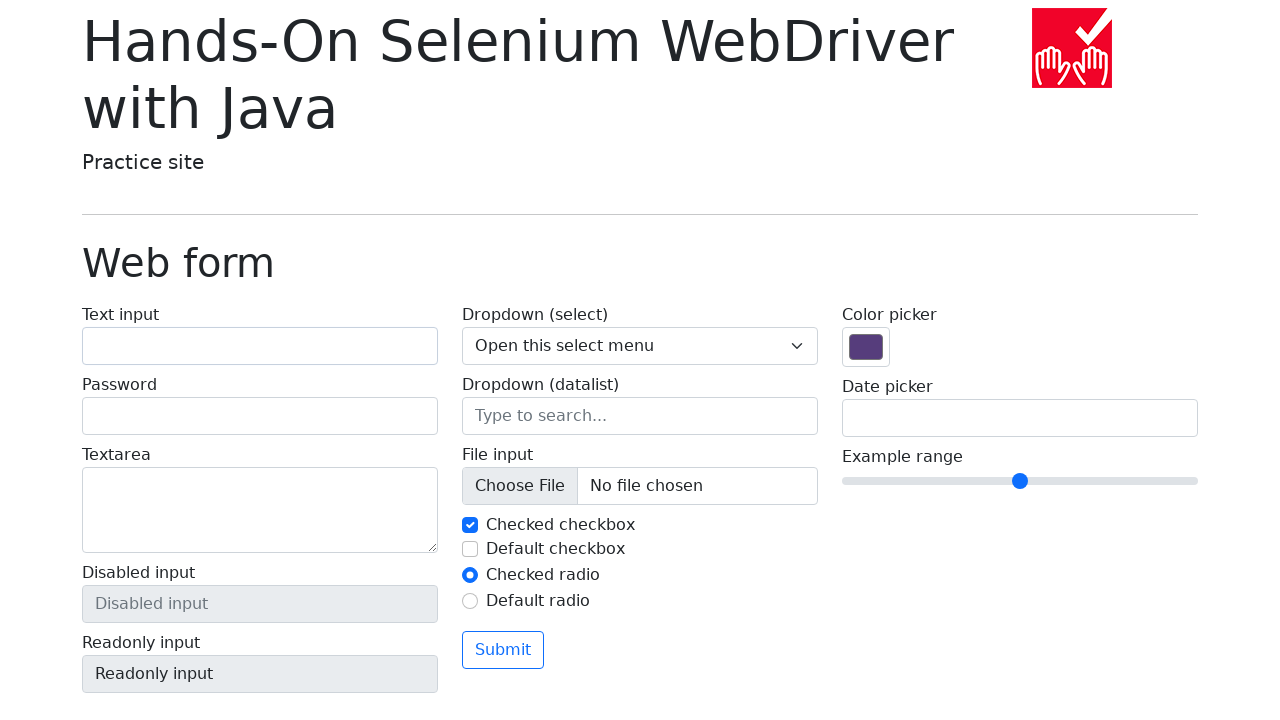

Pressed and held Shift key
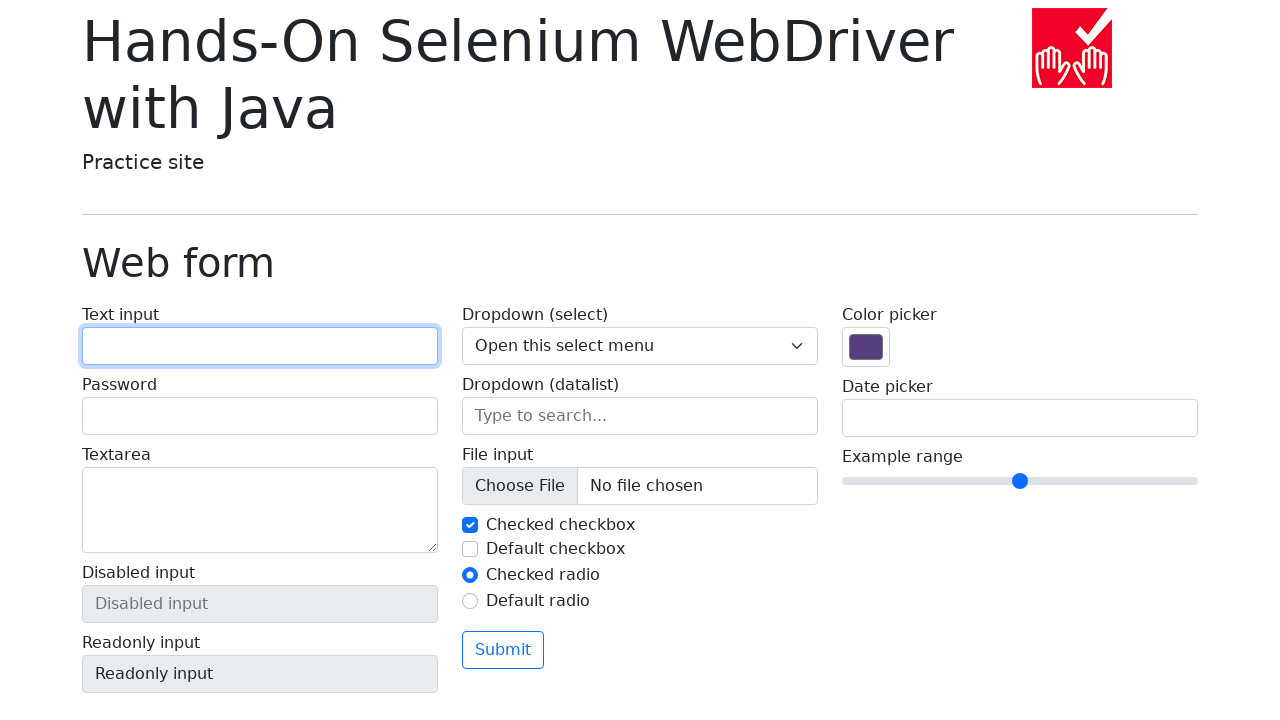

Typed 'hello' with Shift key held down to produce uppercase text 'HELLO'
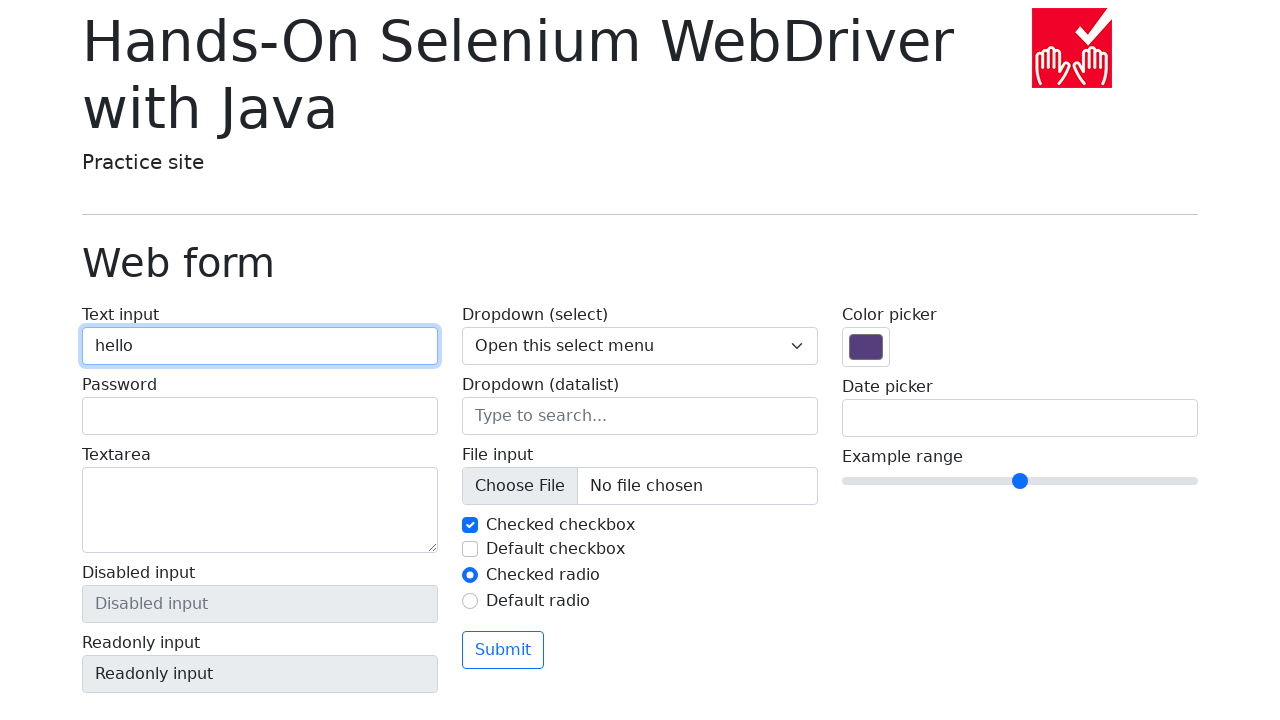

Released Shift key
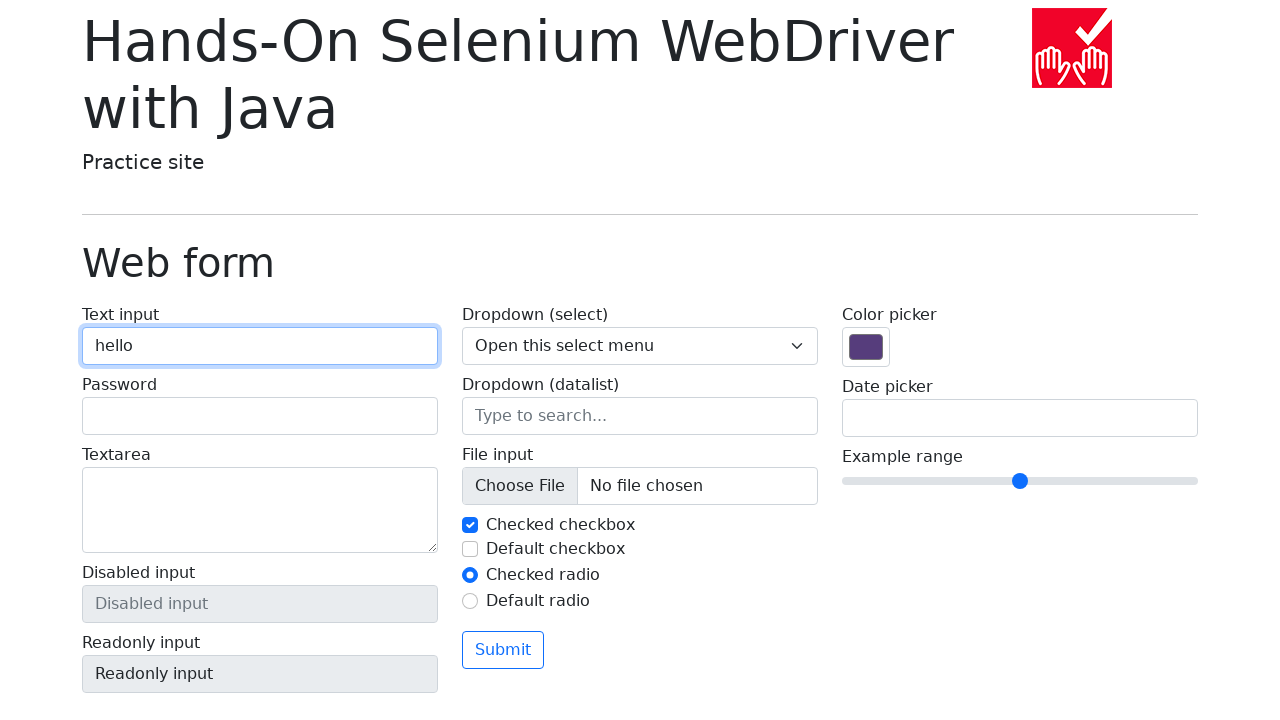

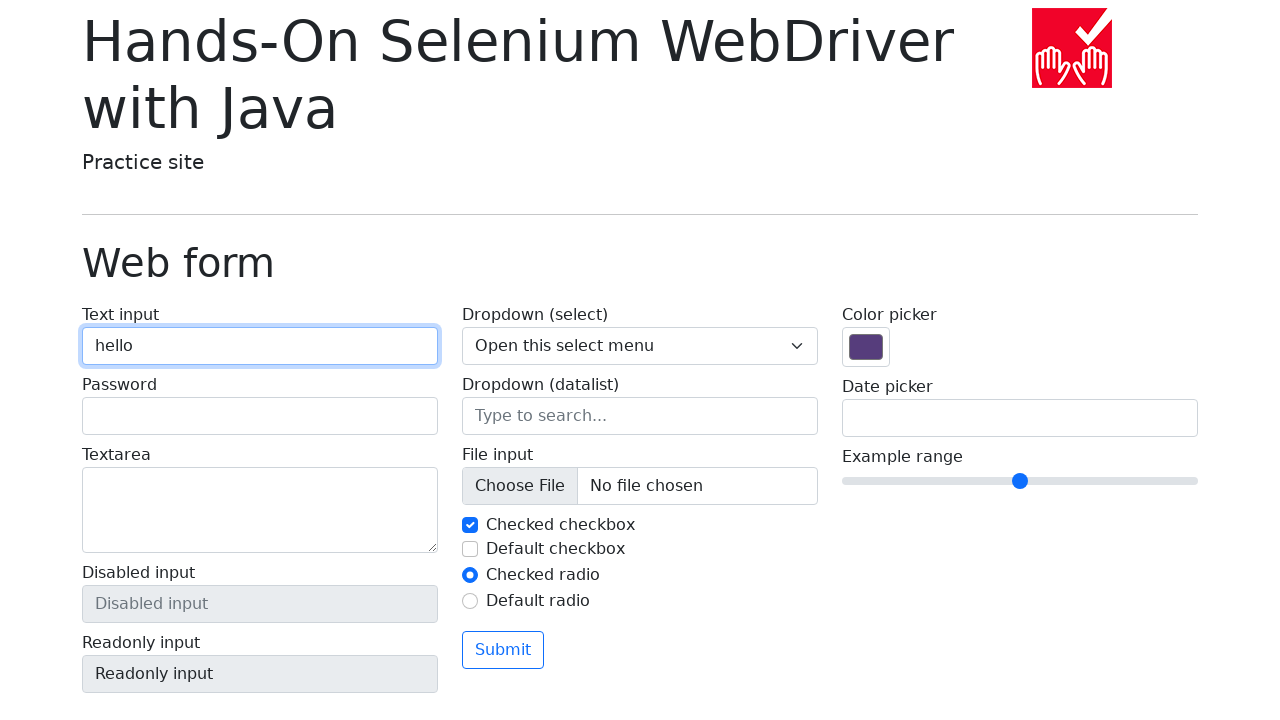